Tests checkbox functionality by selecting and deselecting a checkbox, verifying its state changes

Starting URL: https://rahulshettyacademy.com/AutomationPractice/

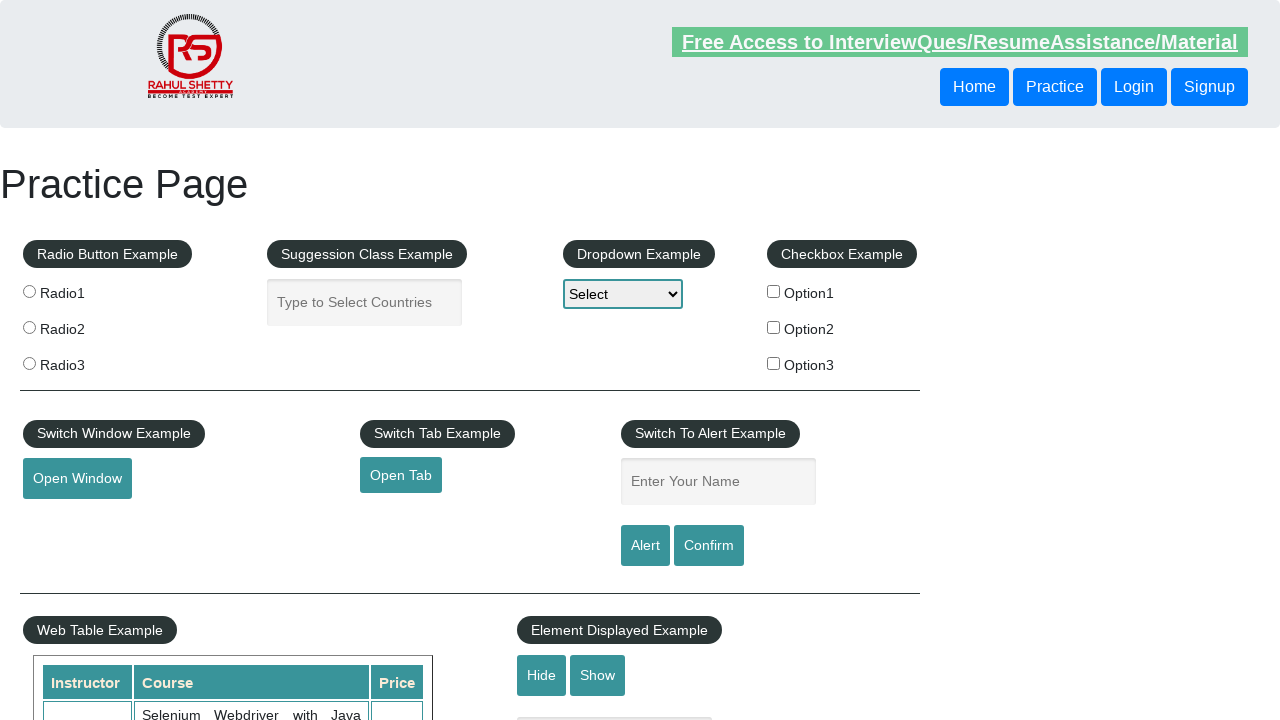

Clicked checkbox to select it at (774, 291) on #checkBoxOption1
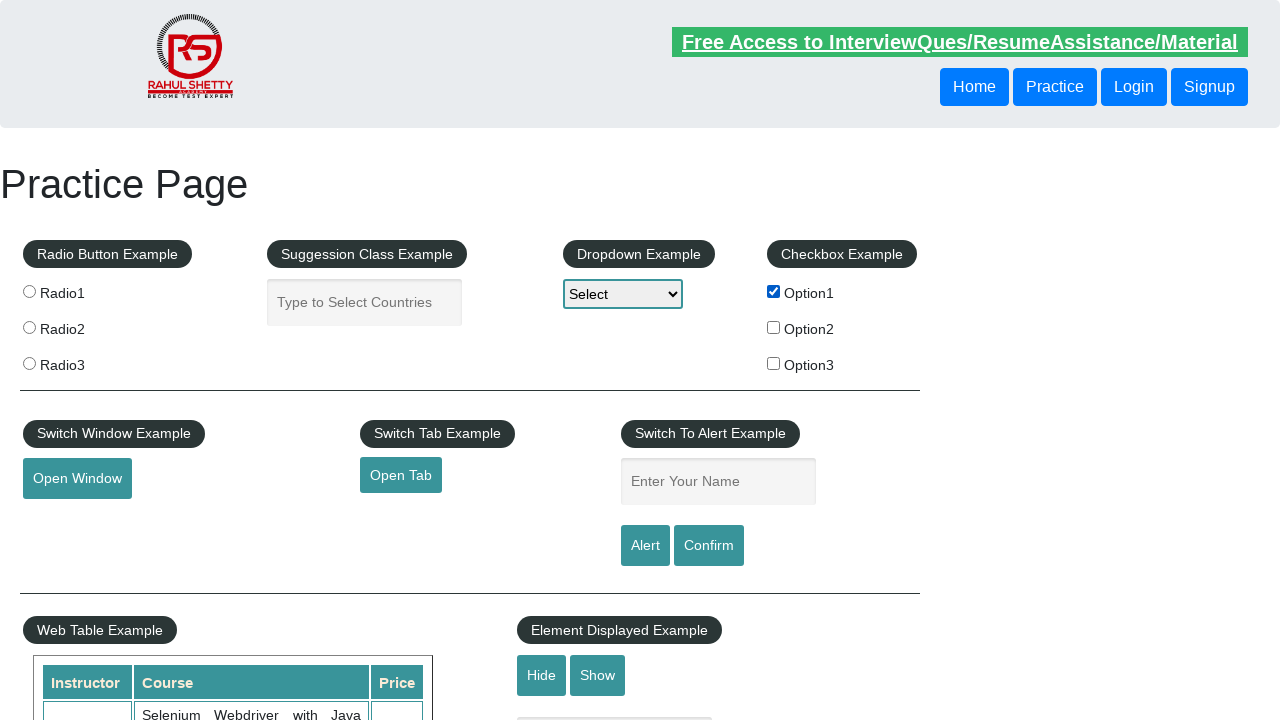

Verified checkbox is selected
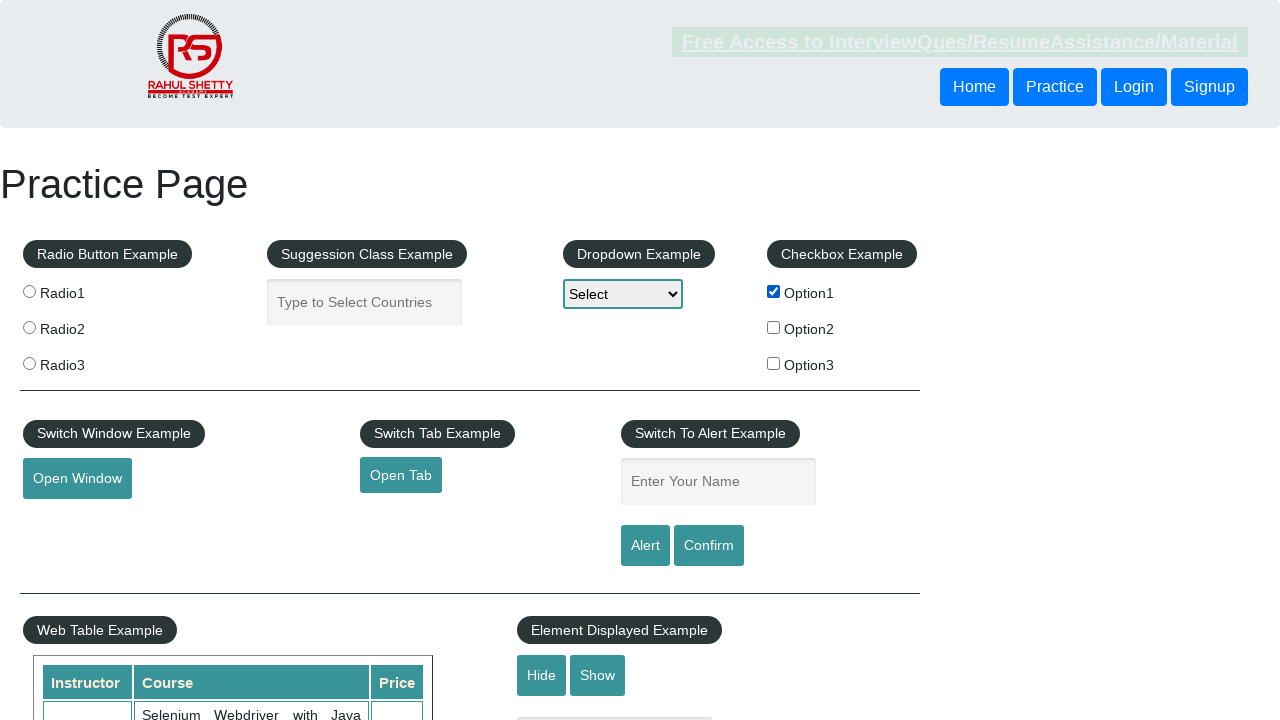

Clicked checkbox to deselect it at (774, 291) on #checkBoxOption1
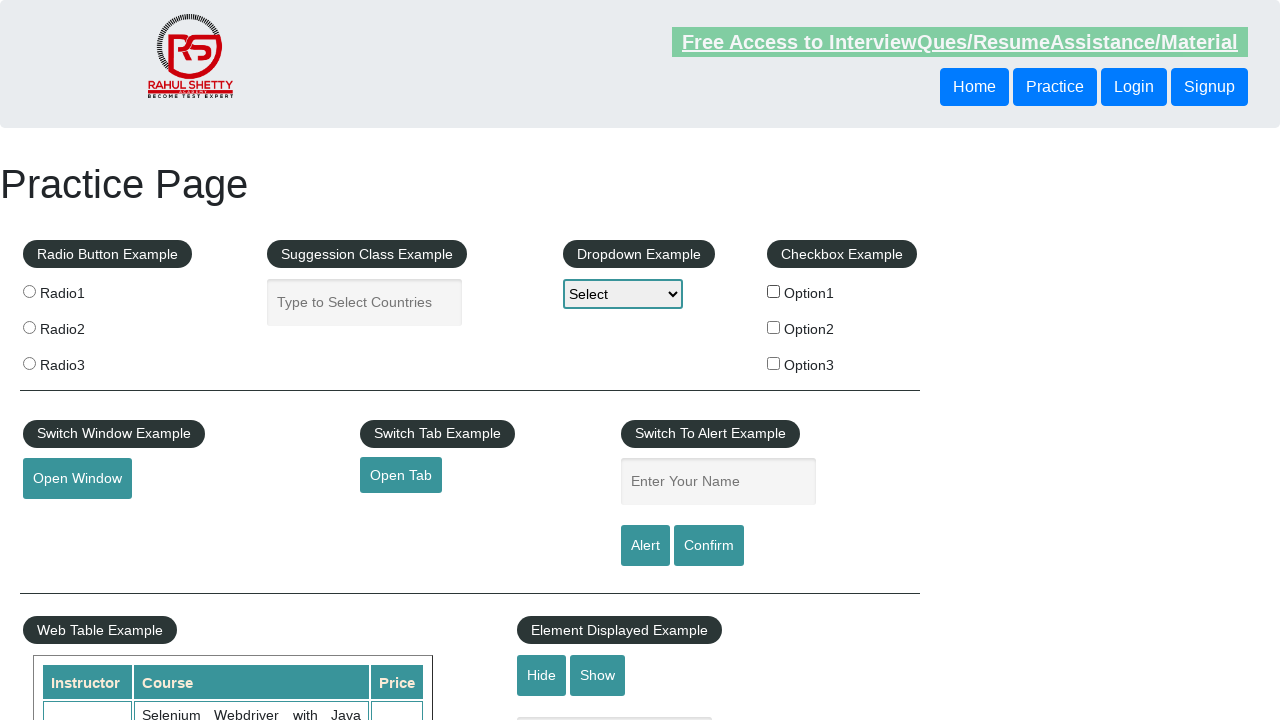

Verified checkbox is deselected
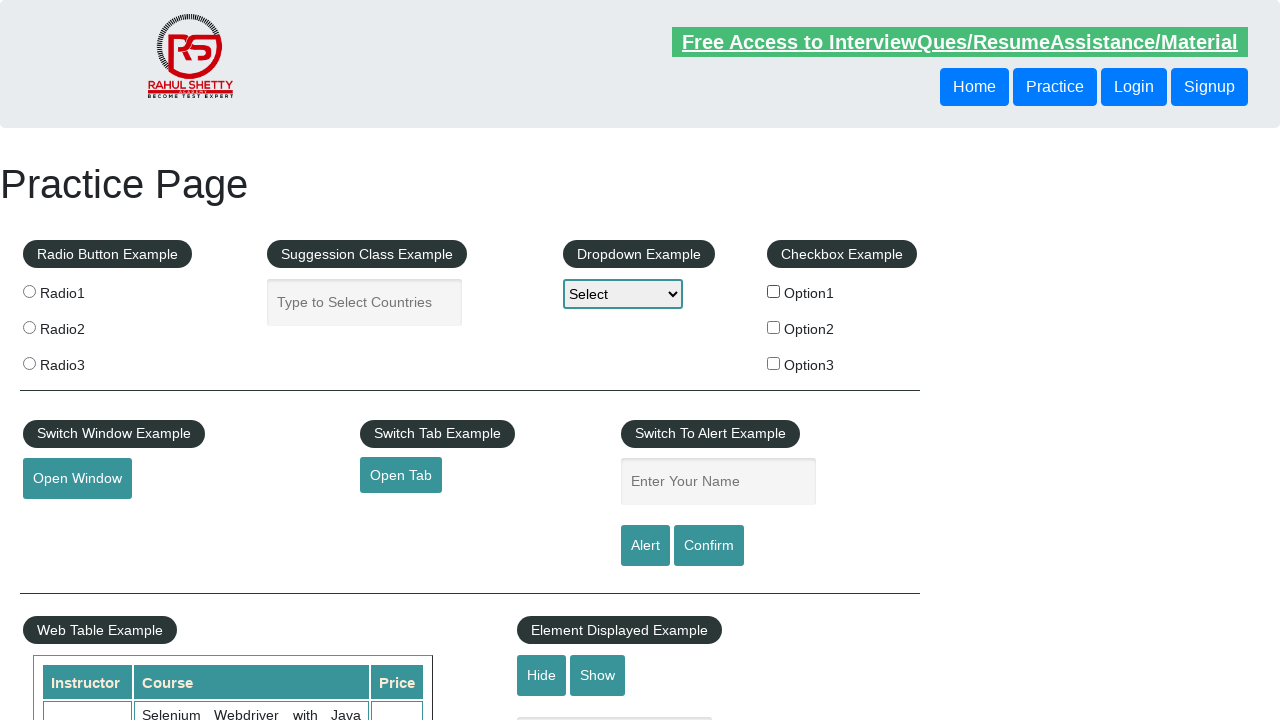

Counted total checkboxes on page: 3
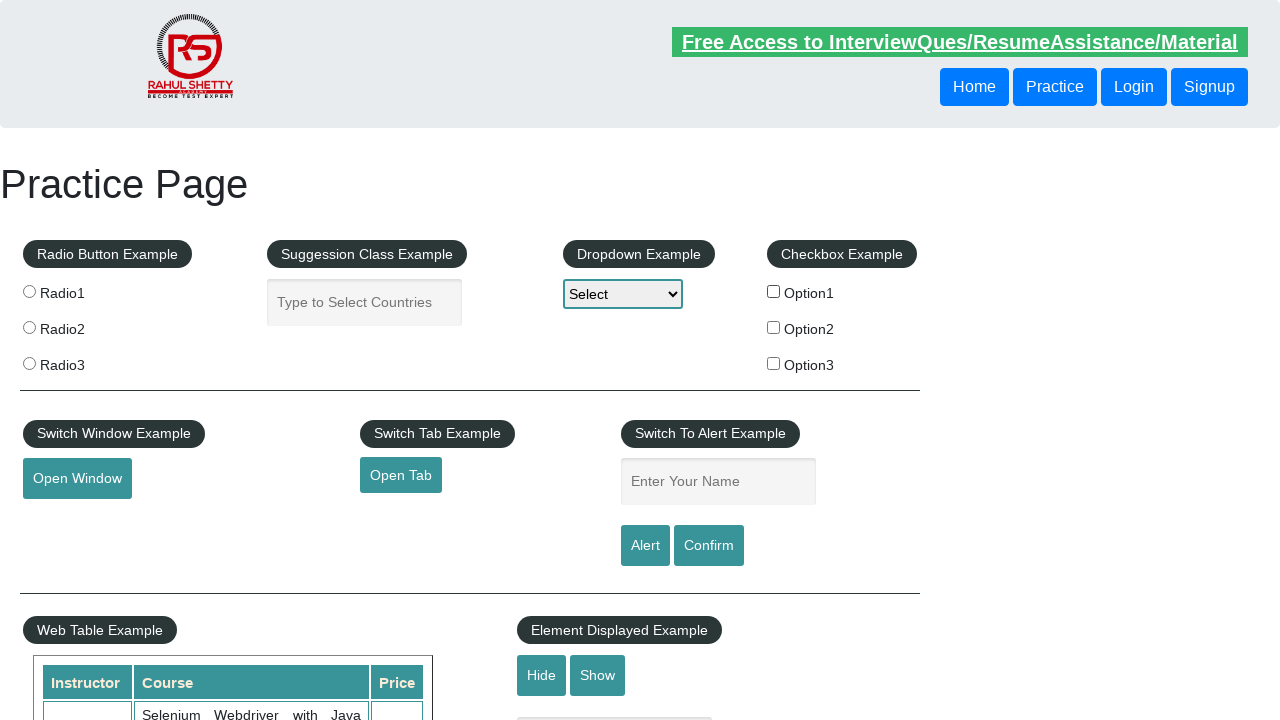

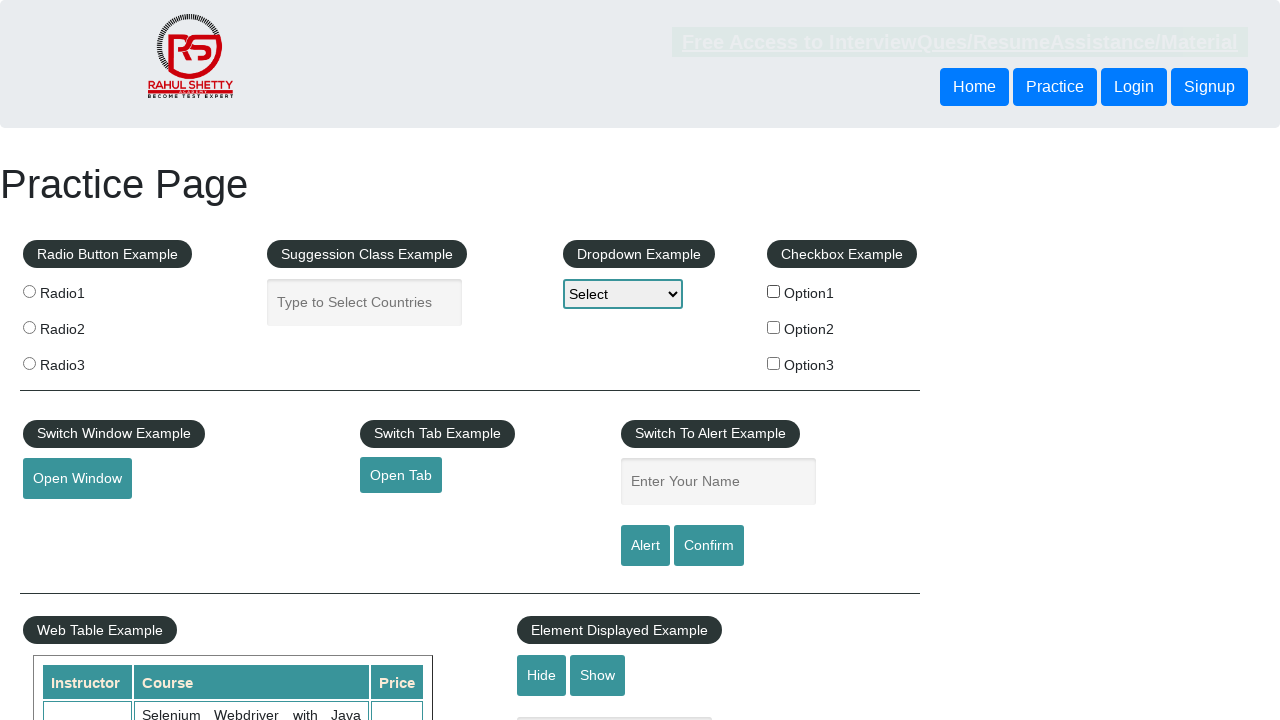